Tests a math quiz page that requires calculating the sum of two numbers and selecting the answer from a dropdown menu

Starting URL: http://suninjuly.github.io/selects1.html

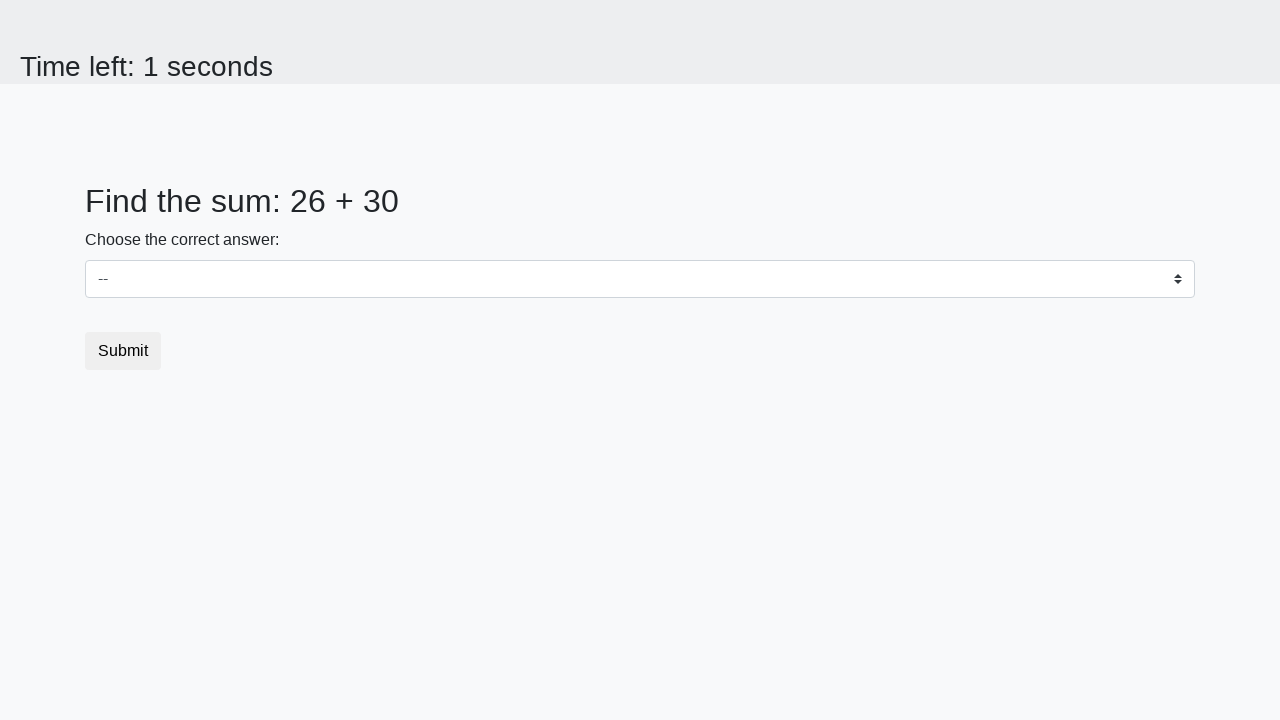

Retrieved first number from page
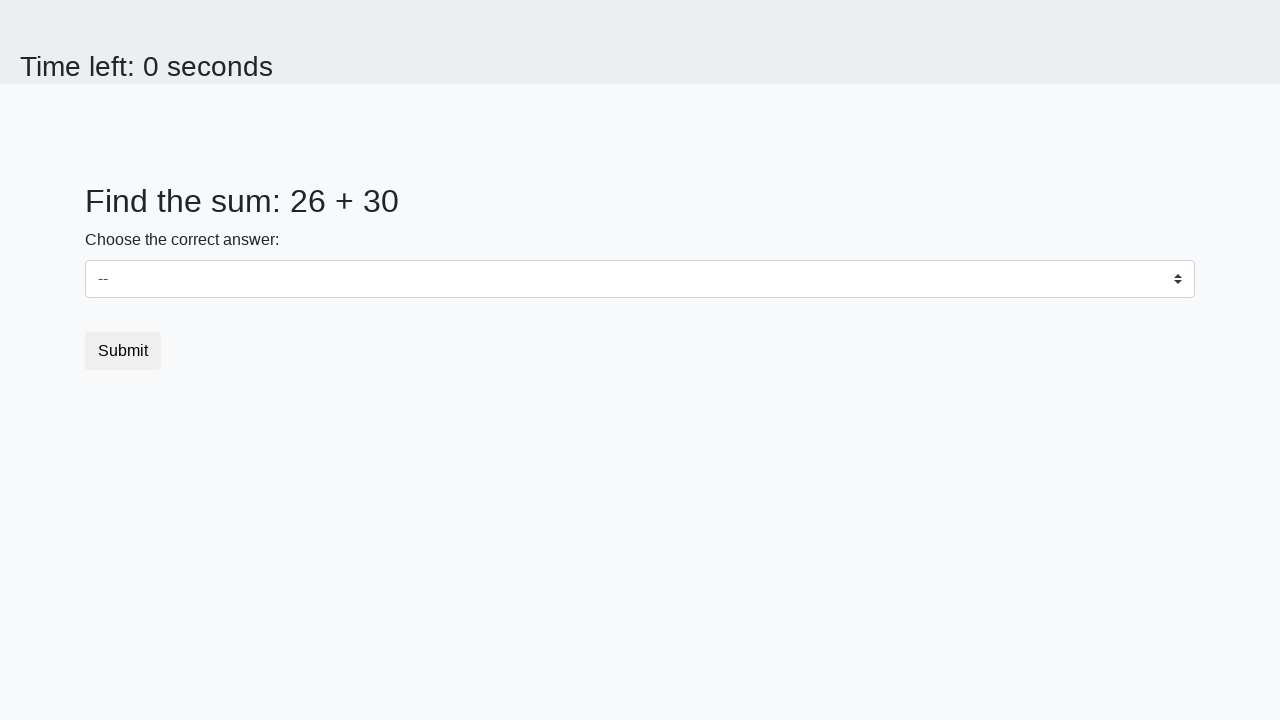

Retrieved second number from page
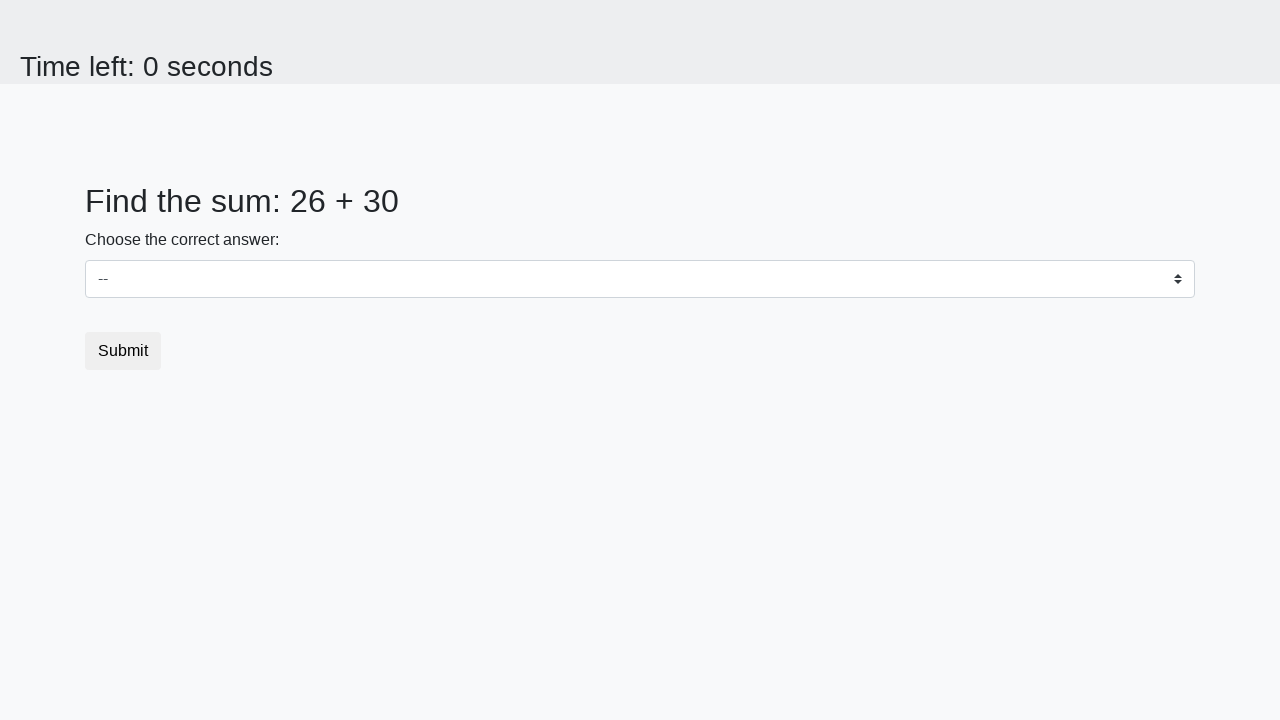

Calculated sum of 26 + 30 = 56
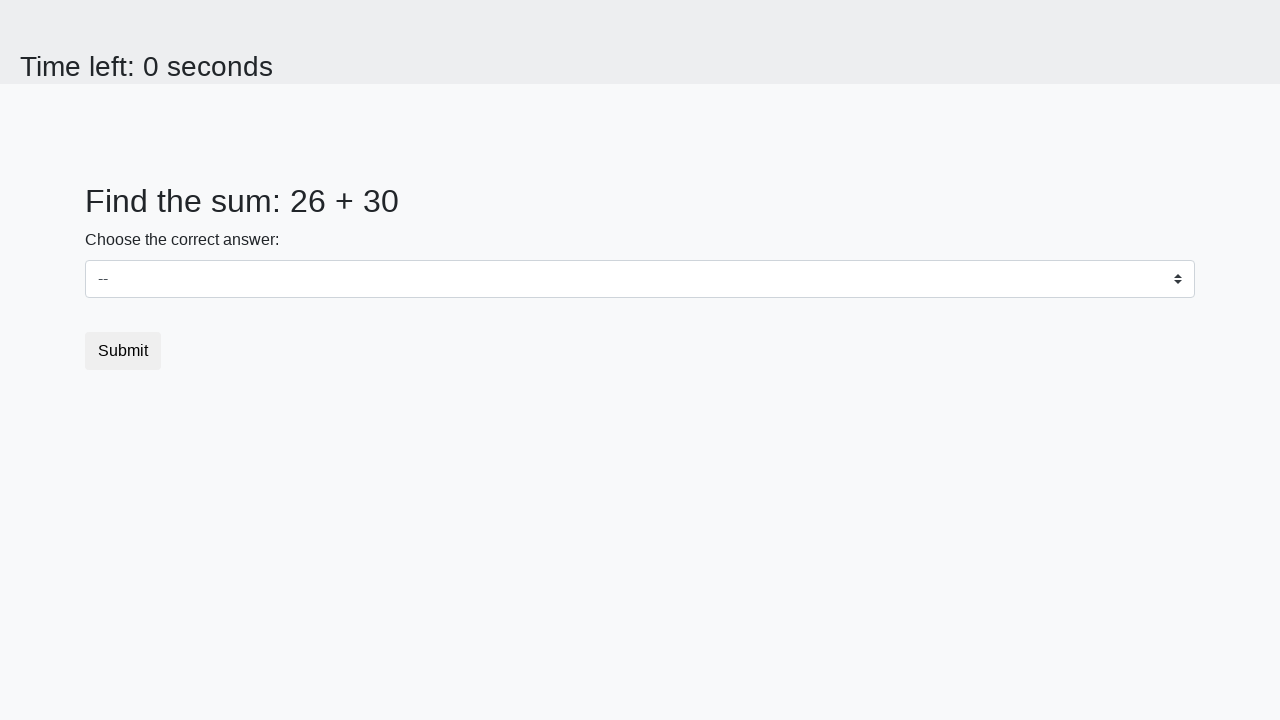

Selected answer '56' from dropdown menu on select
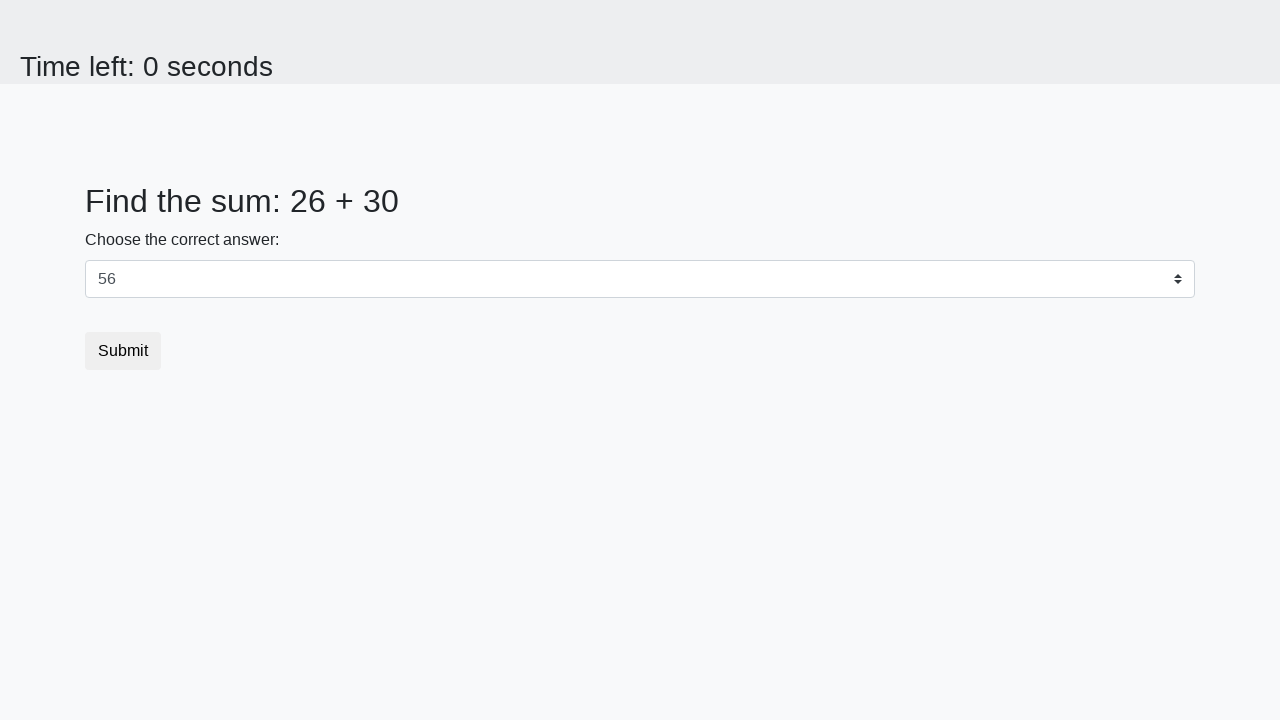

Clicked submit button to answer quiz at (123, 351) on button.btn
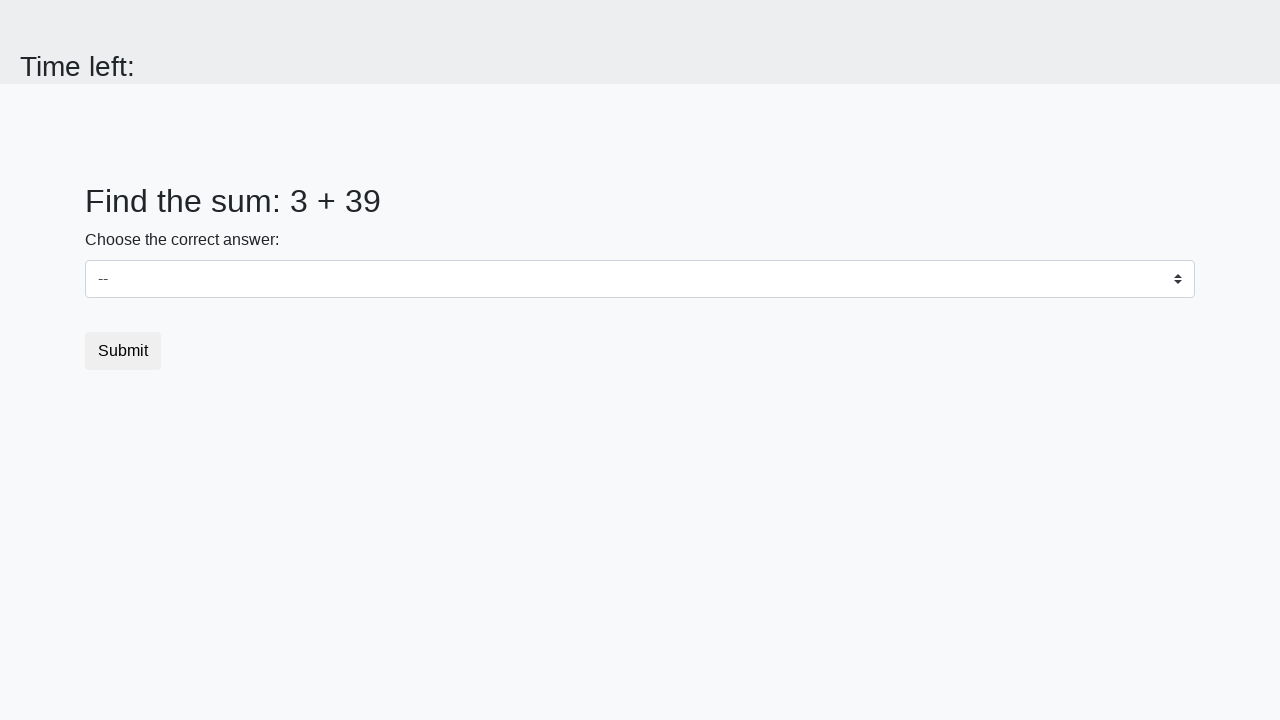

Waited for quiz result
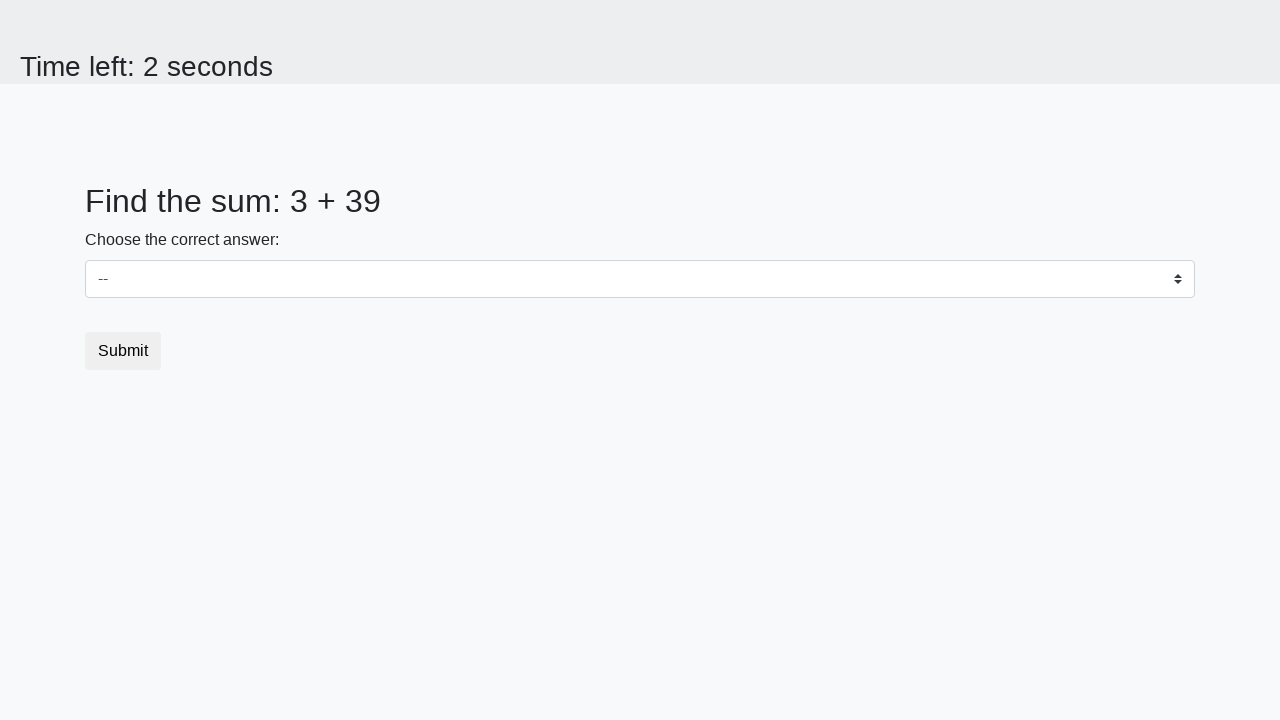

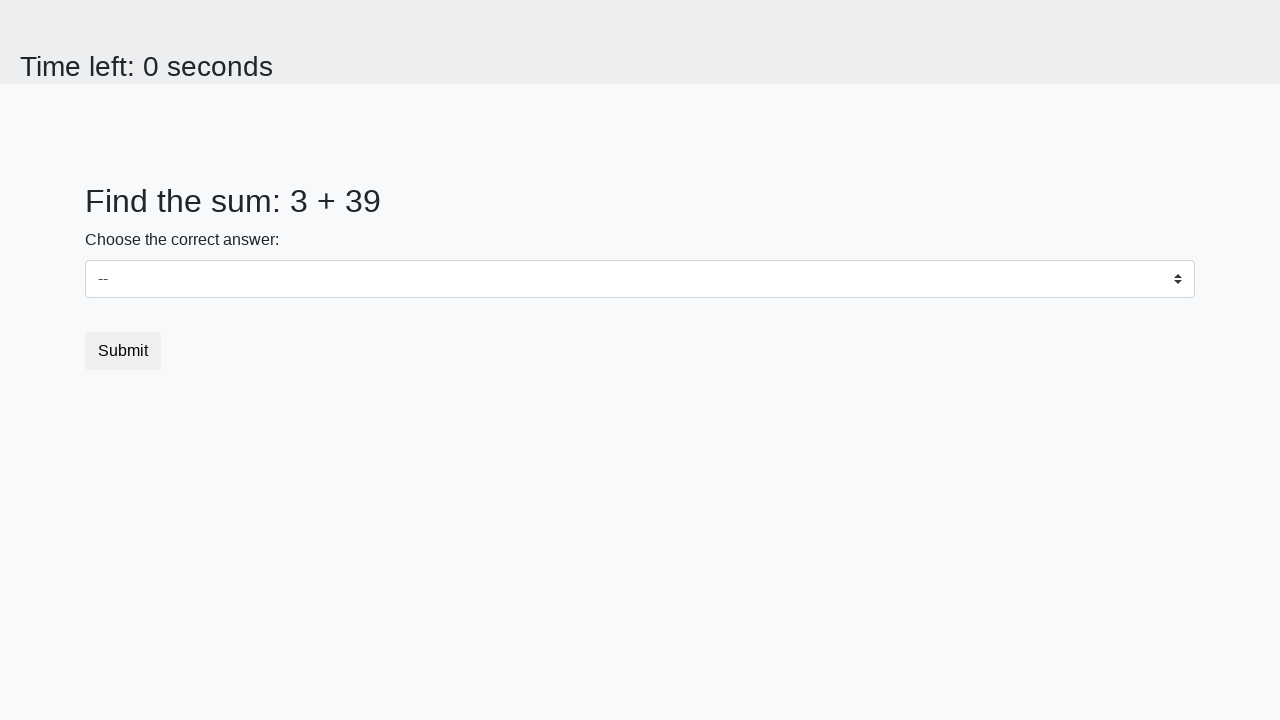